Tests a registration form by filling in required fields (first name, second name, email) and submitting the form, then verifies successful registration by checking for a congratulations message.

Starting URL: http://suninjuly.github.io/registration1.html

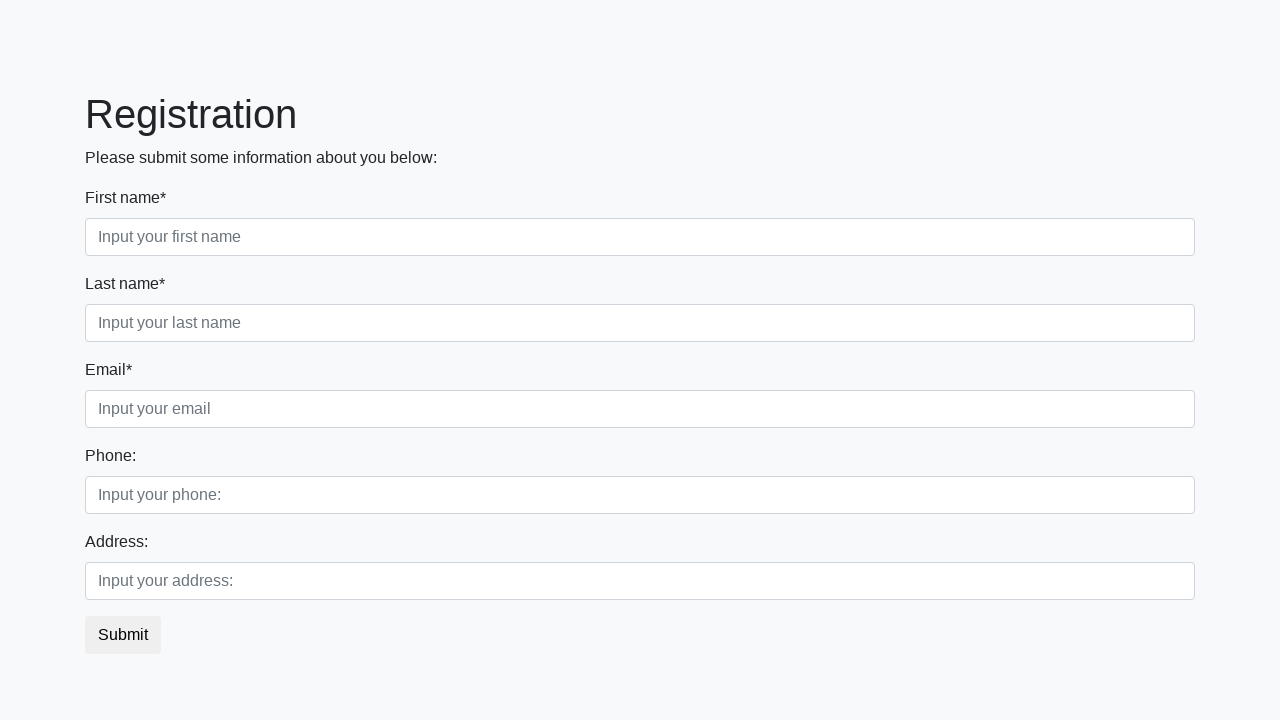

Filled first name field with 'Alexander' on //div[1]/div[1]/input
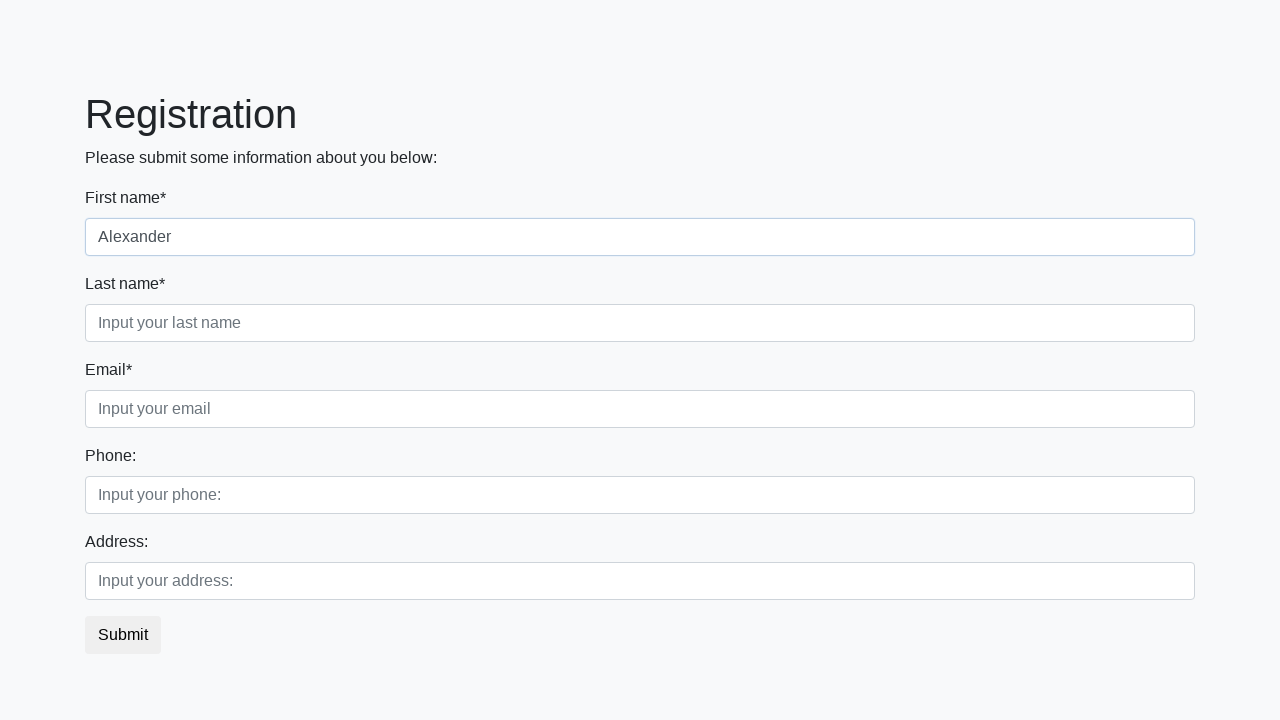

Filled second name field with 'Johnson' on //div[1]/div[2]/input
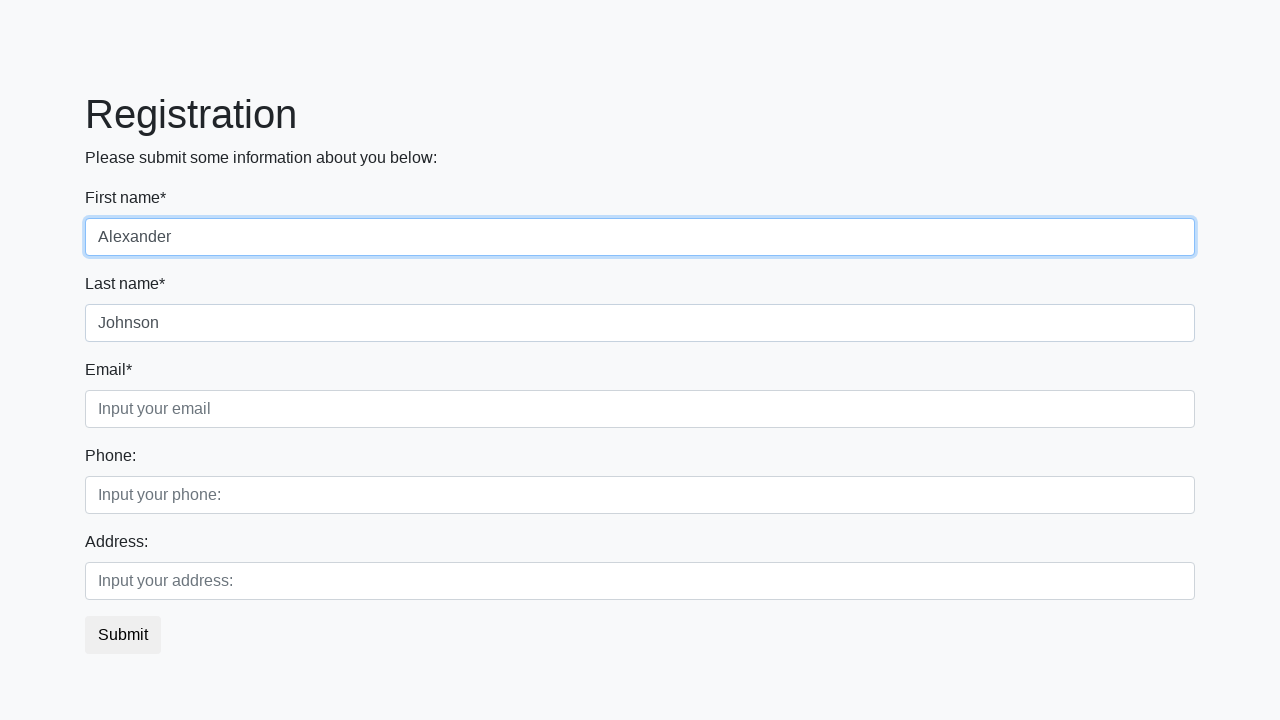

Filled email field with 'alex.johnson@testmail.com' on //div[1]/div[3]/input
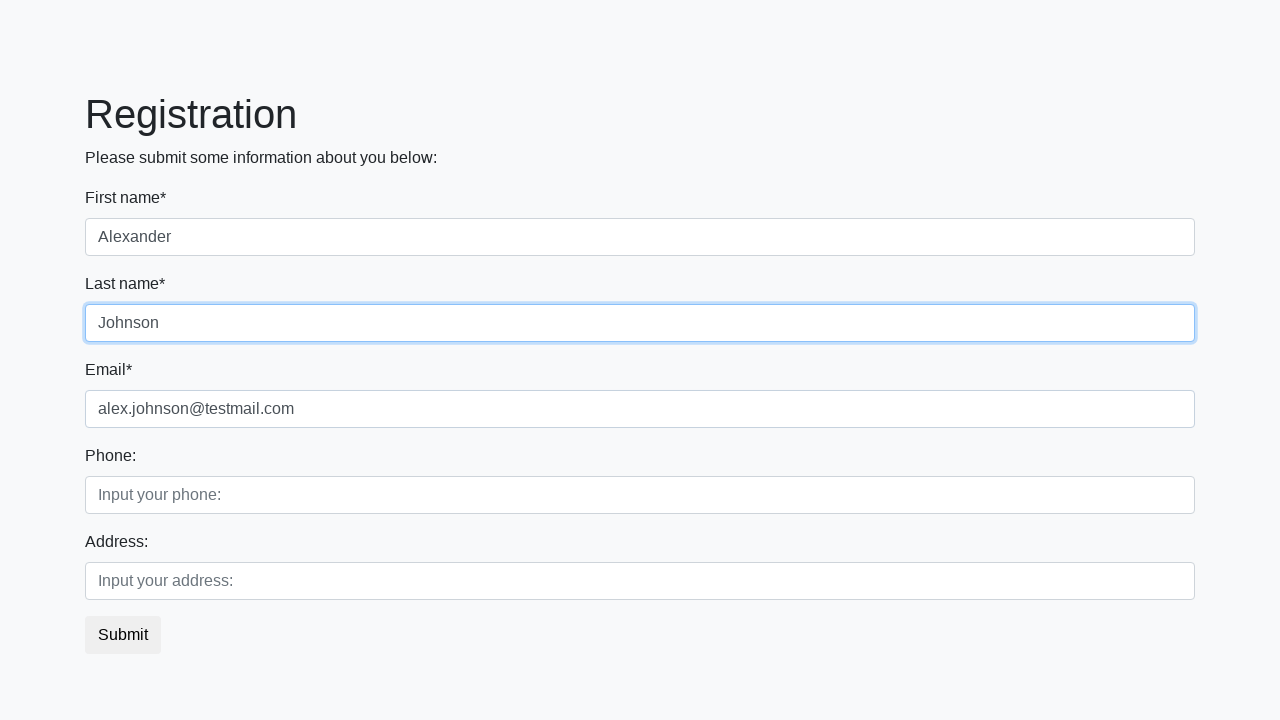

Clicked submit button to register at (123, 635) on button.btn
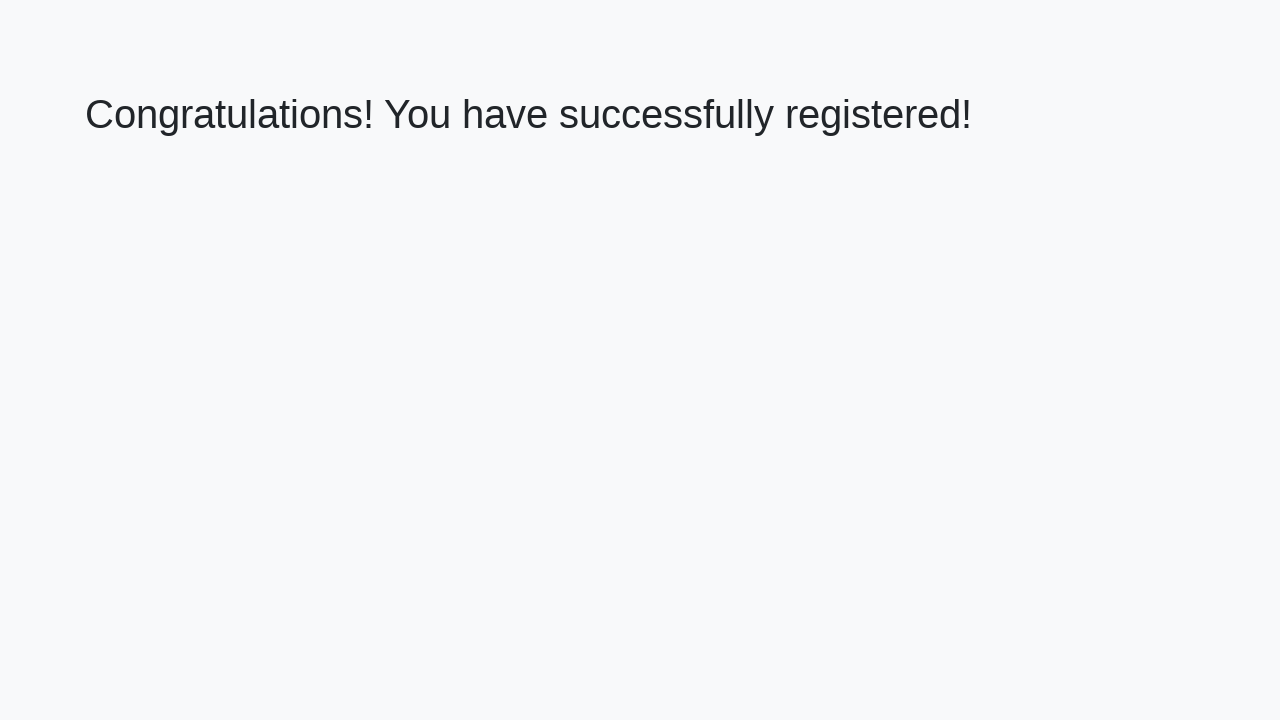

Congratulations message loaded
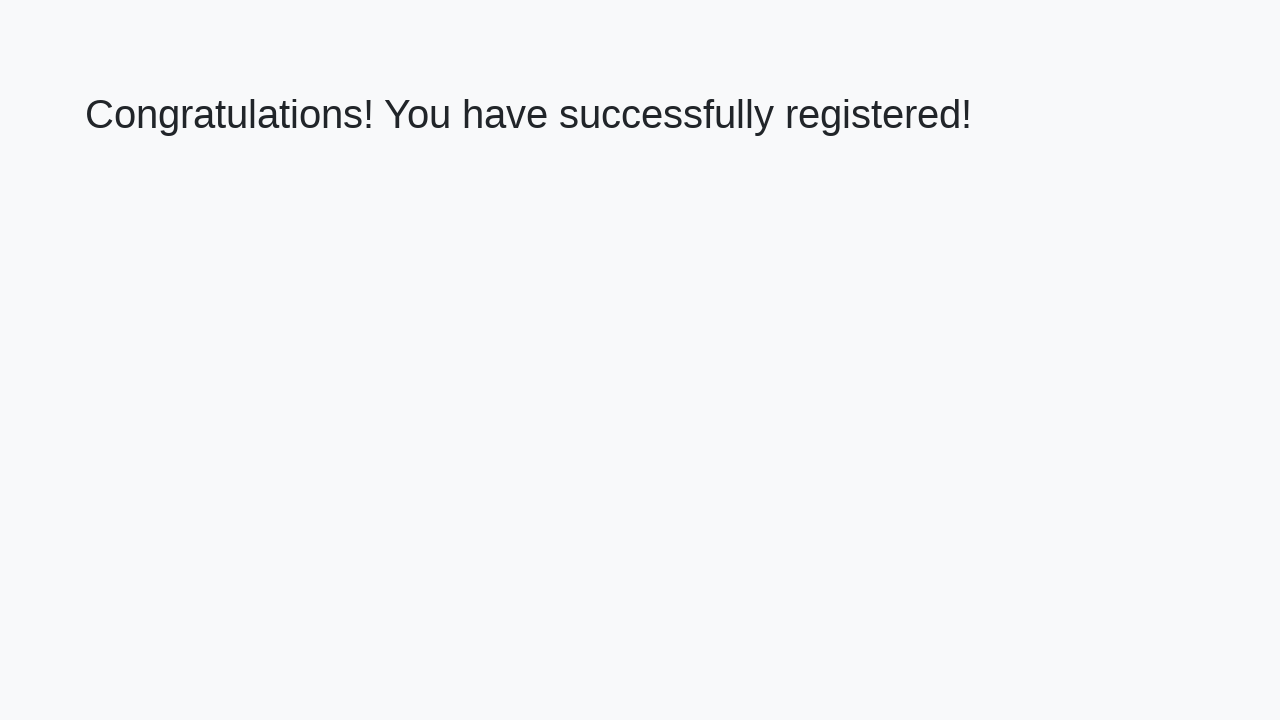

Retrieved congratulations message: 'Congratulations! You have successfully registered!'
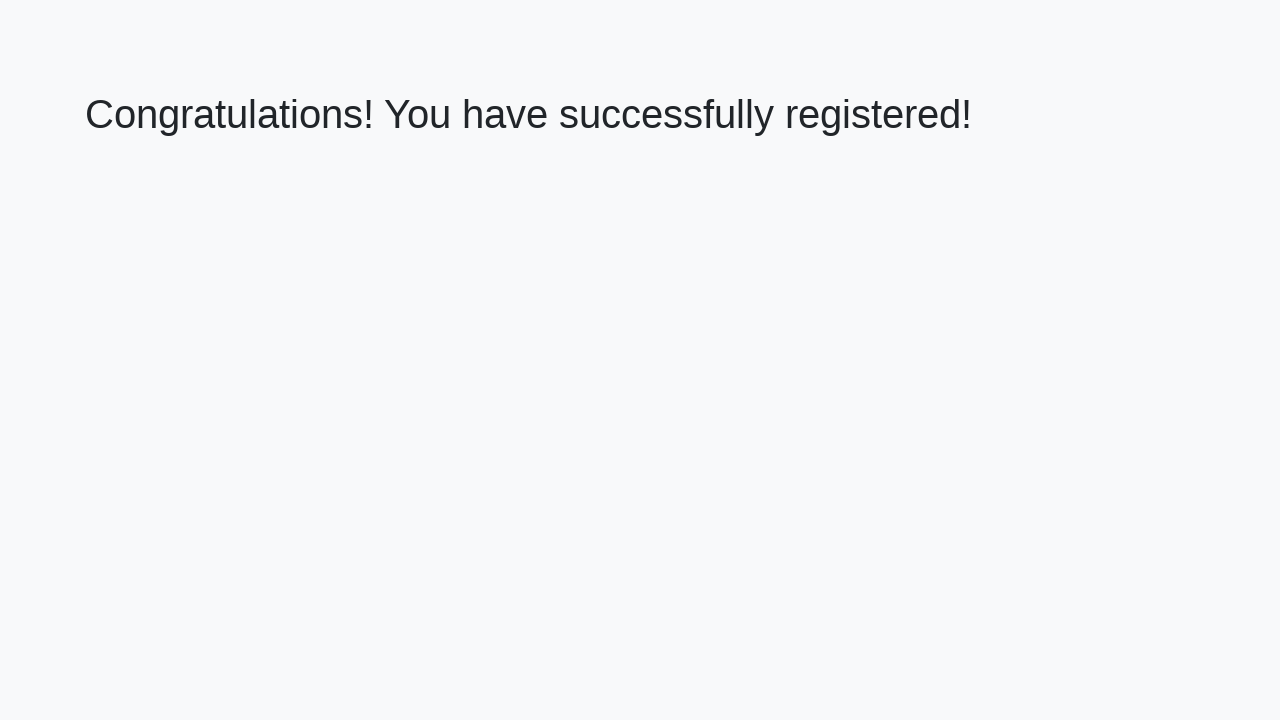

Verified successful registration with correct congratulations message
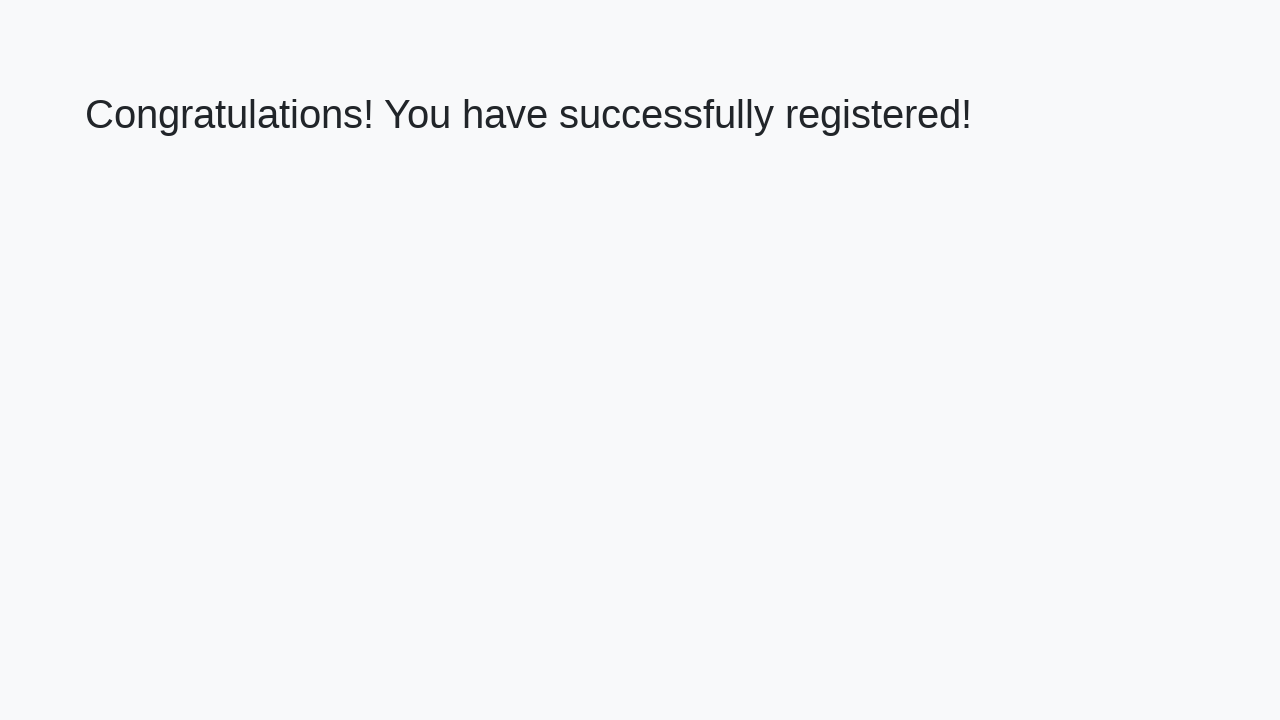

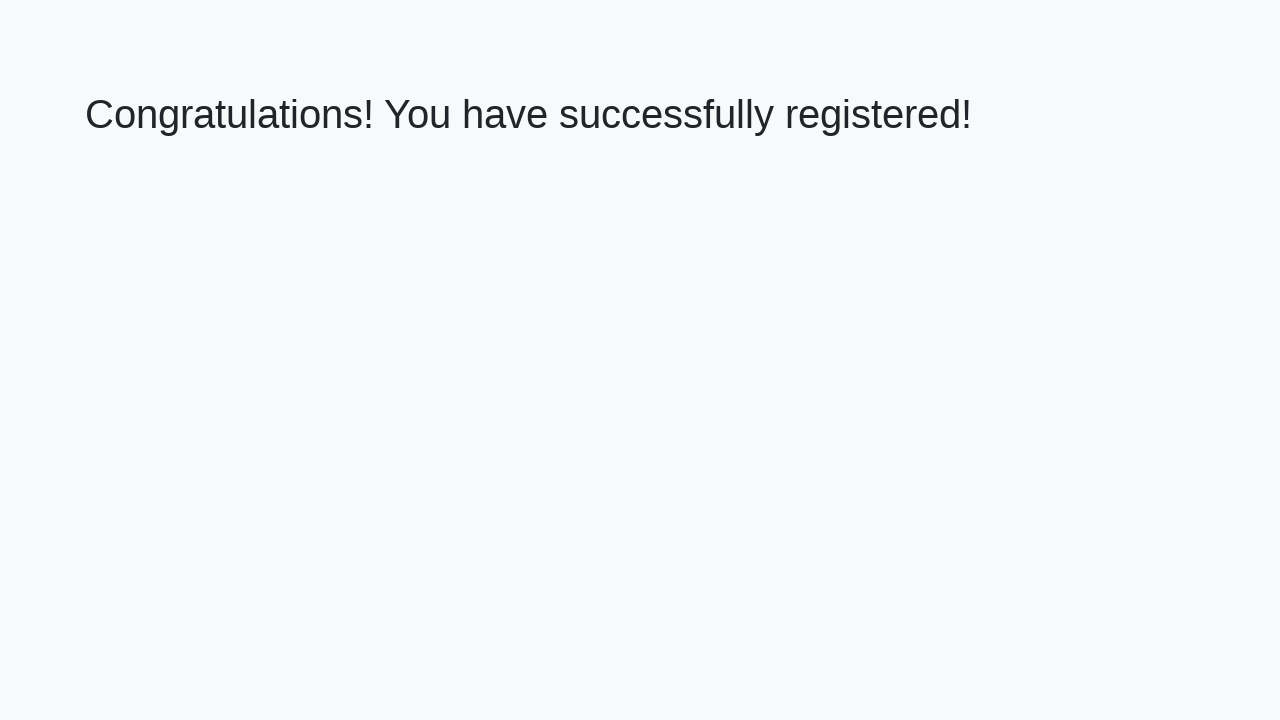